Tests opening multiple footer links in new tabs and switching between browser windows

Starting URL: https://rahulshettyacademy.com/AutomationPractice/

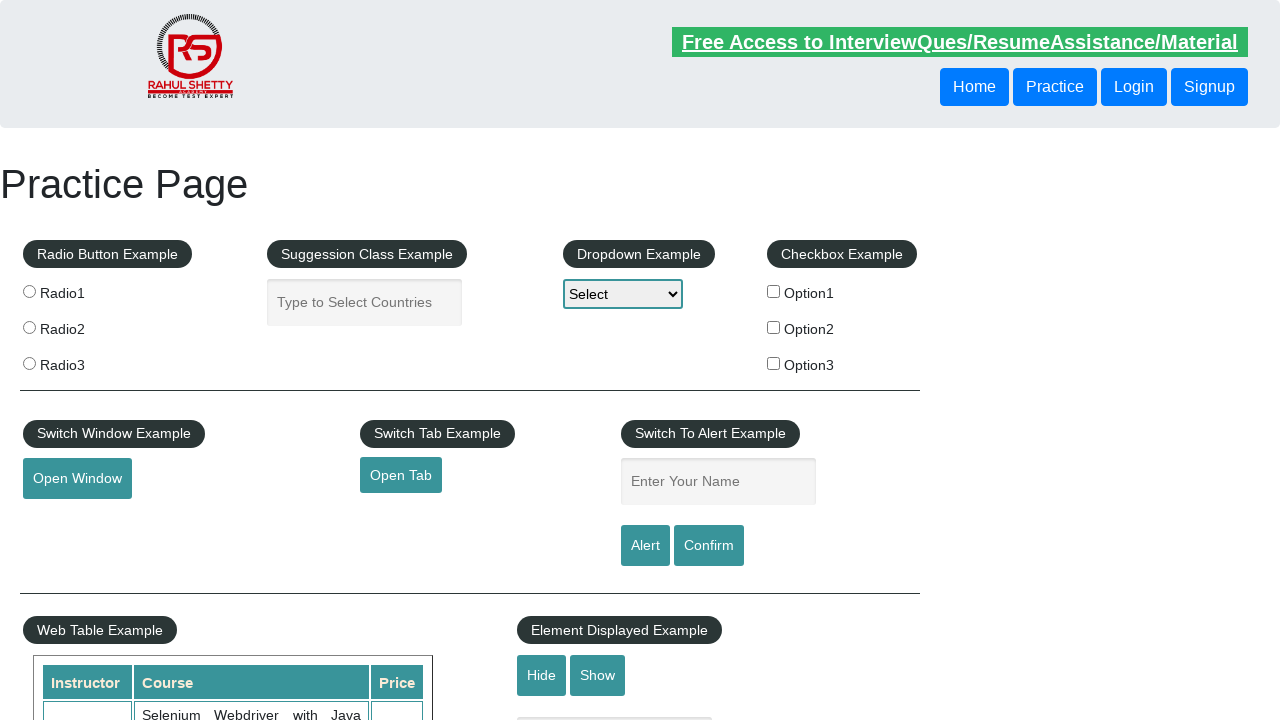

Located footer section with ID 'gf-BIG'
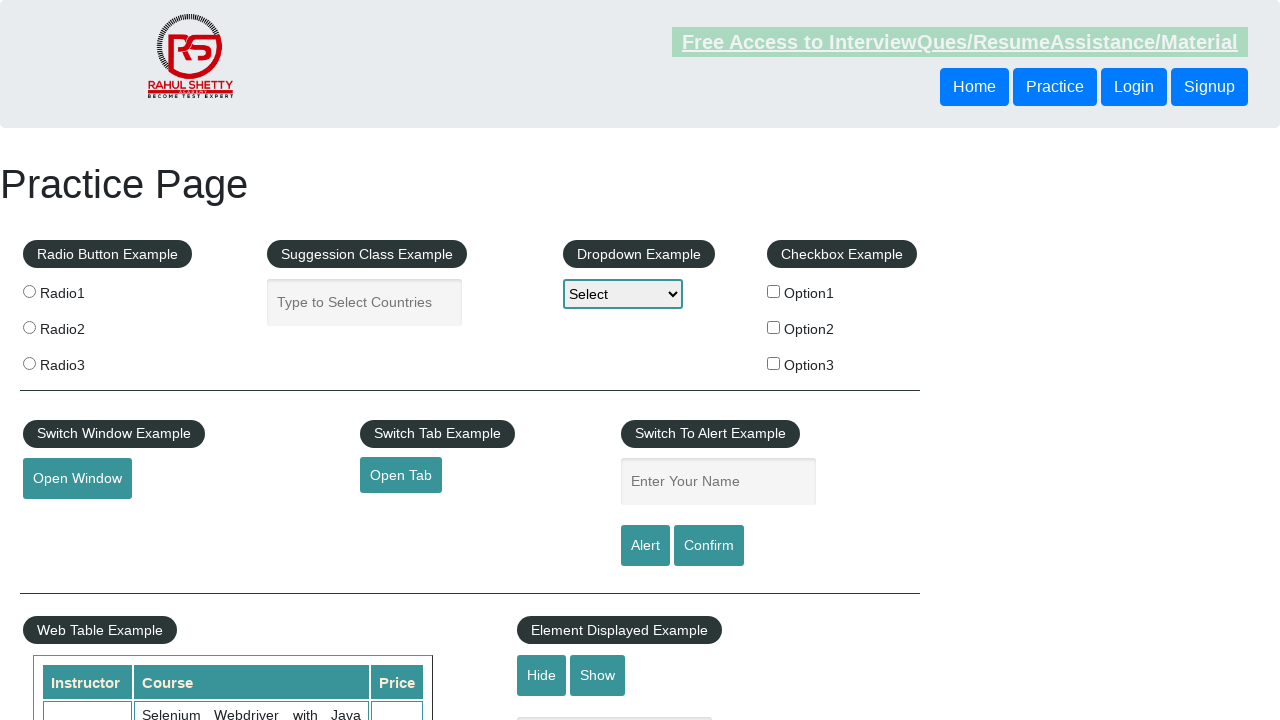

Located first column of footer links
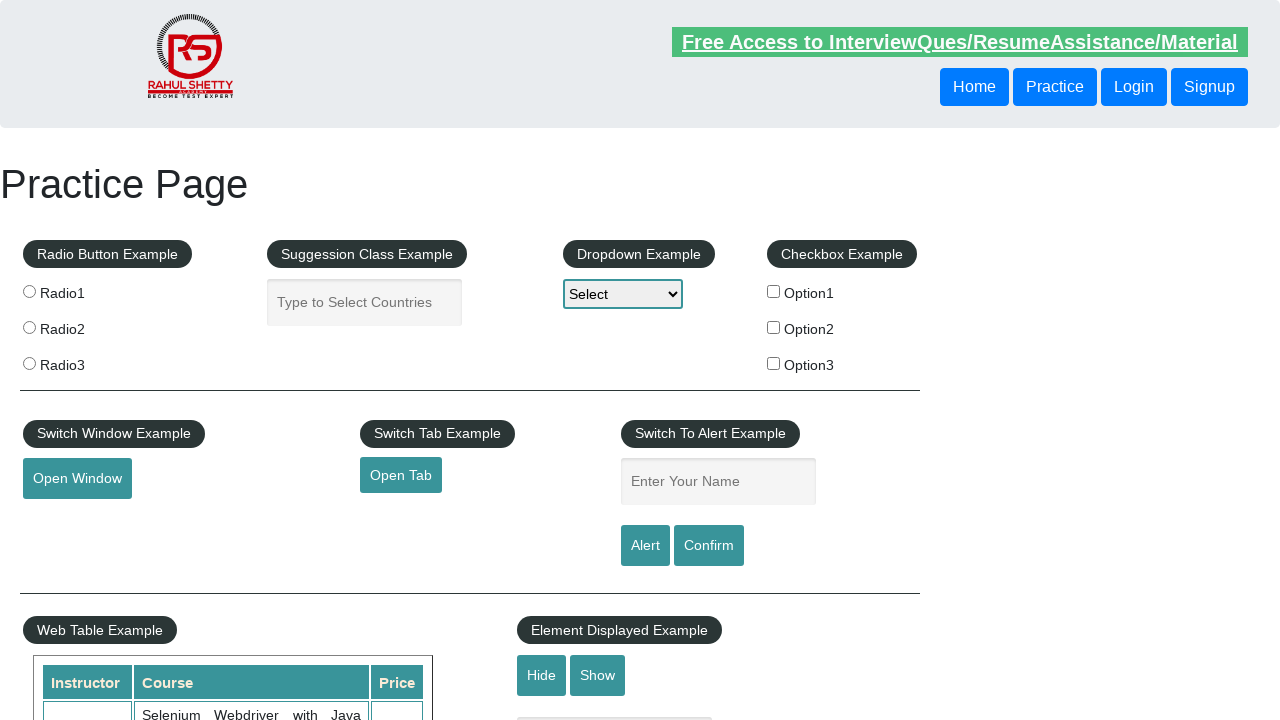

Retrieved all 5 links from first footer column
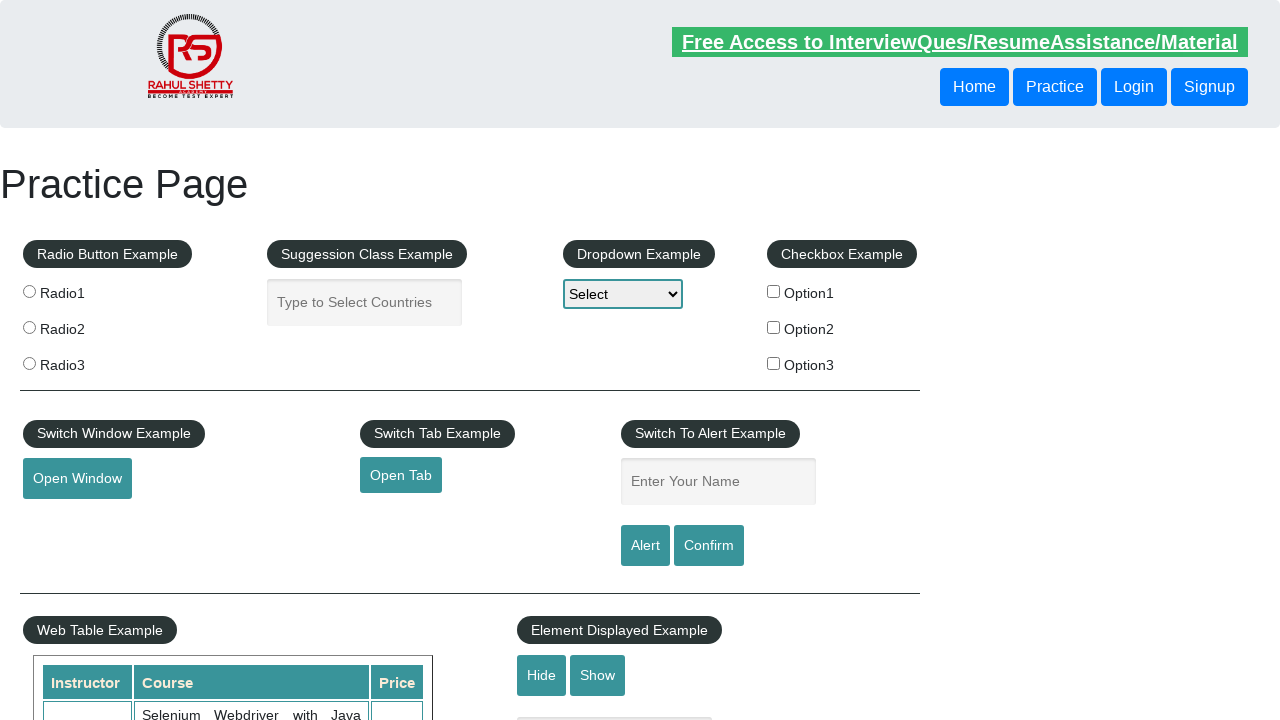

Opened footer link 1 in new tab using Ctrl+Click at (68, 520) on #gf-BIG >> xpath=//table/tbody/tr/td[1]/ul >> a >> nth=1
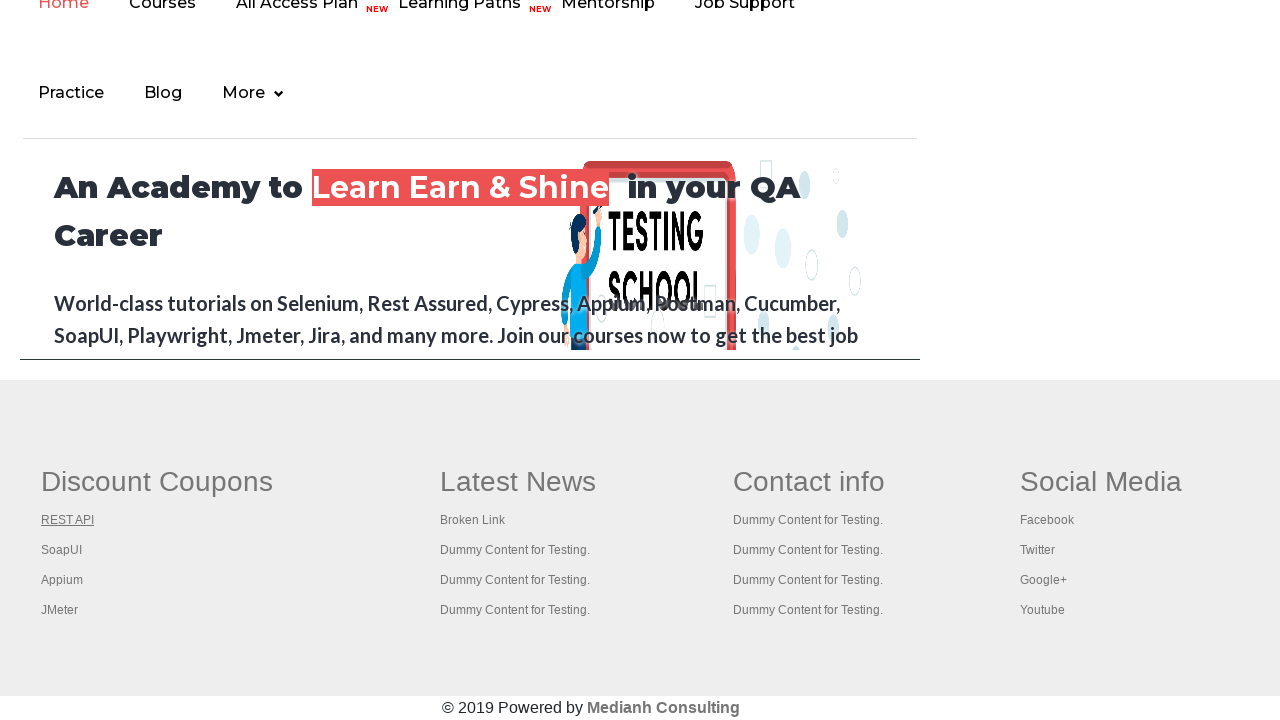

Opened footer link 2 in new tab using Ctrl+Click at (62, 550) on #gf-BIG >> xpath=//table/tbody/tr/td[1]/ul >> a >> nth=2
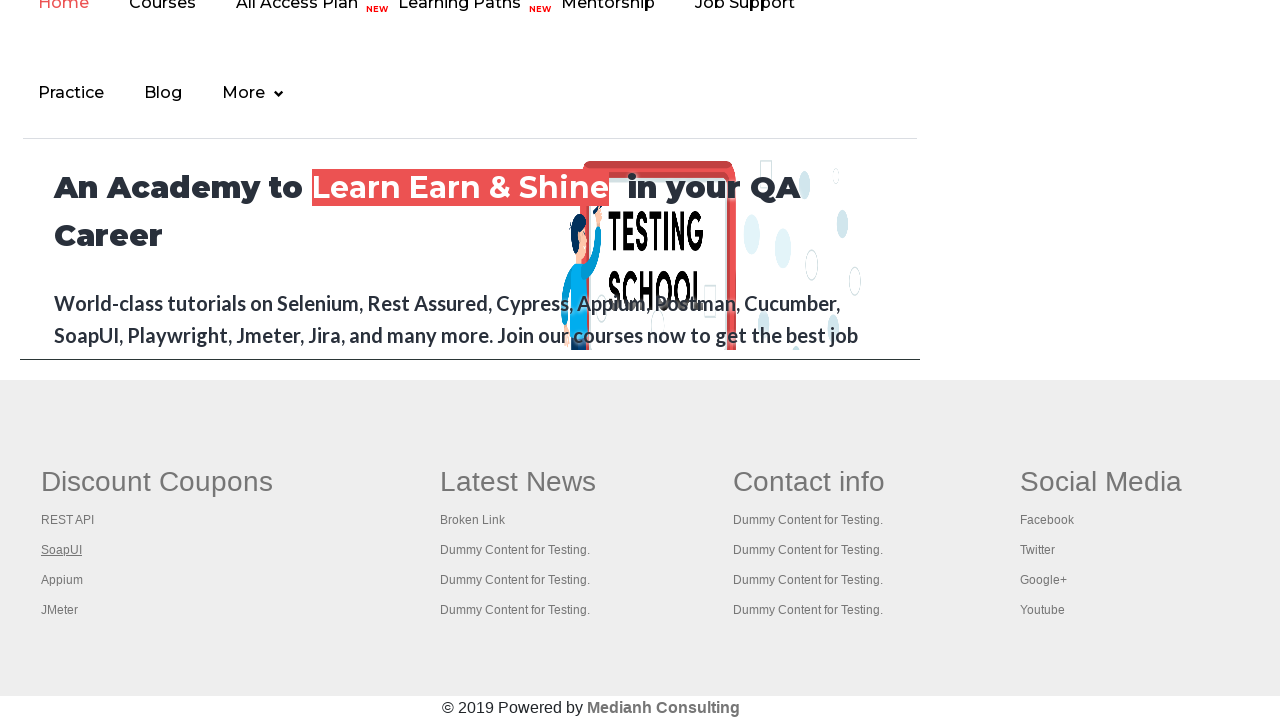

Opened footer link 3 in new tab using Ctrl+Click at (62, 580) on #gf-BIG >> xpath=//table/tbody/tr/td[1]/ul >> a >> nth=3
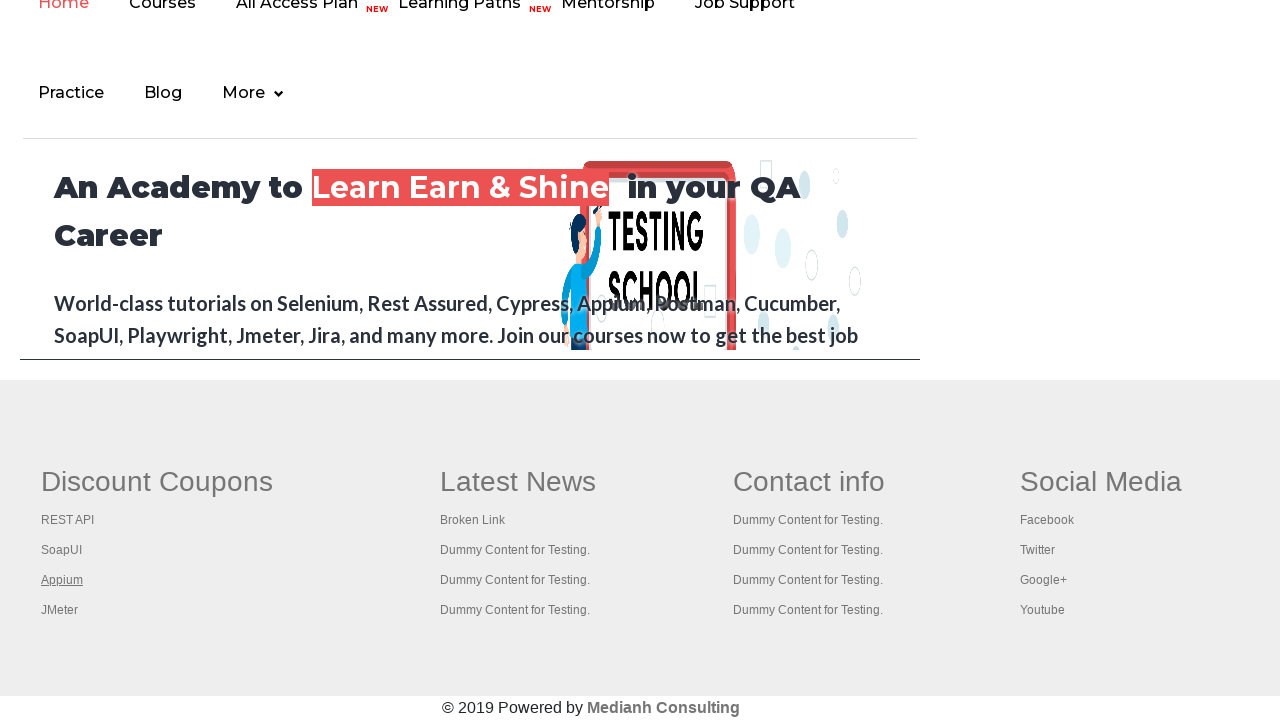

Opened footer link 4 in new tab using Ctrl+Click at (60, 610) on #gf-BIG >> xpath=//table/tbody/tr/td[1]/ul >> a >> nth=4
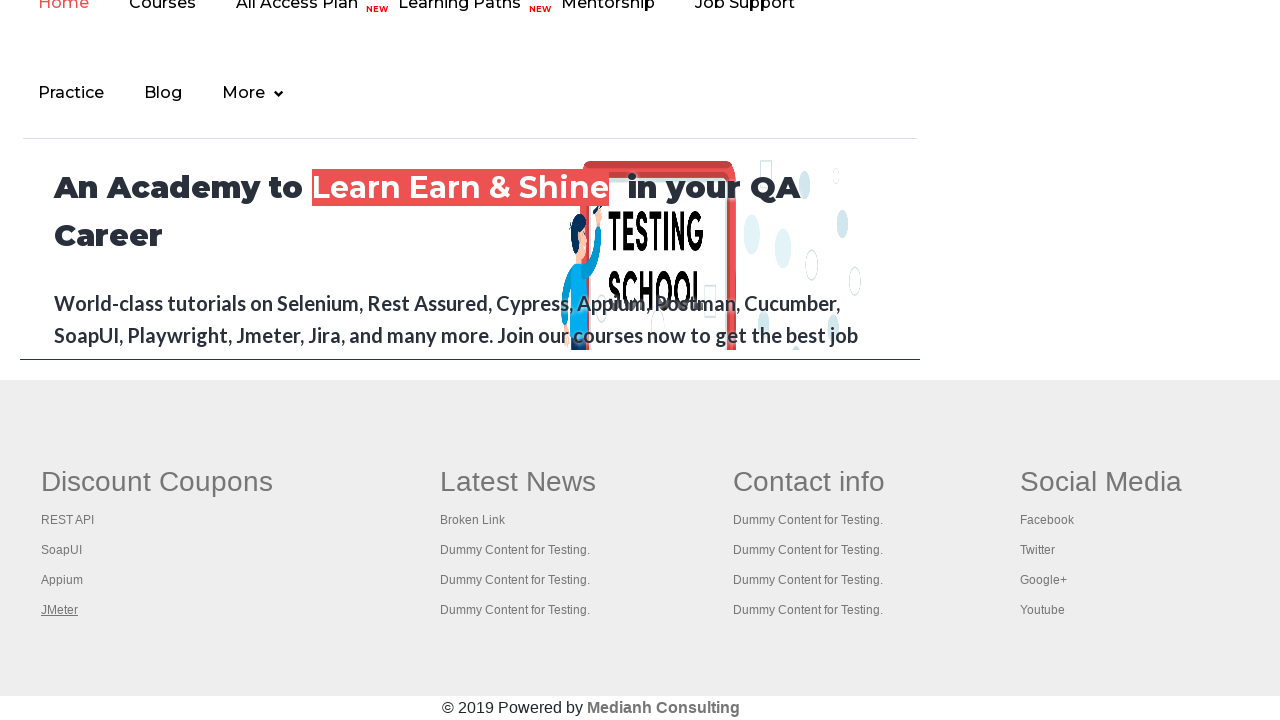

Retrieved all 5 open browser tabs/pages
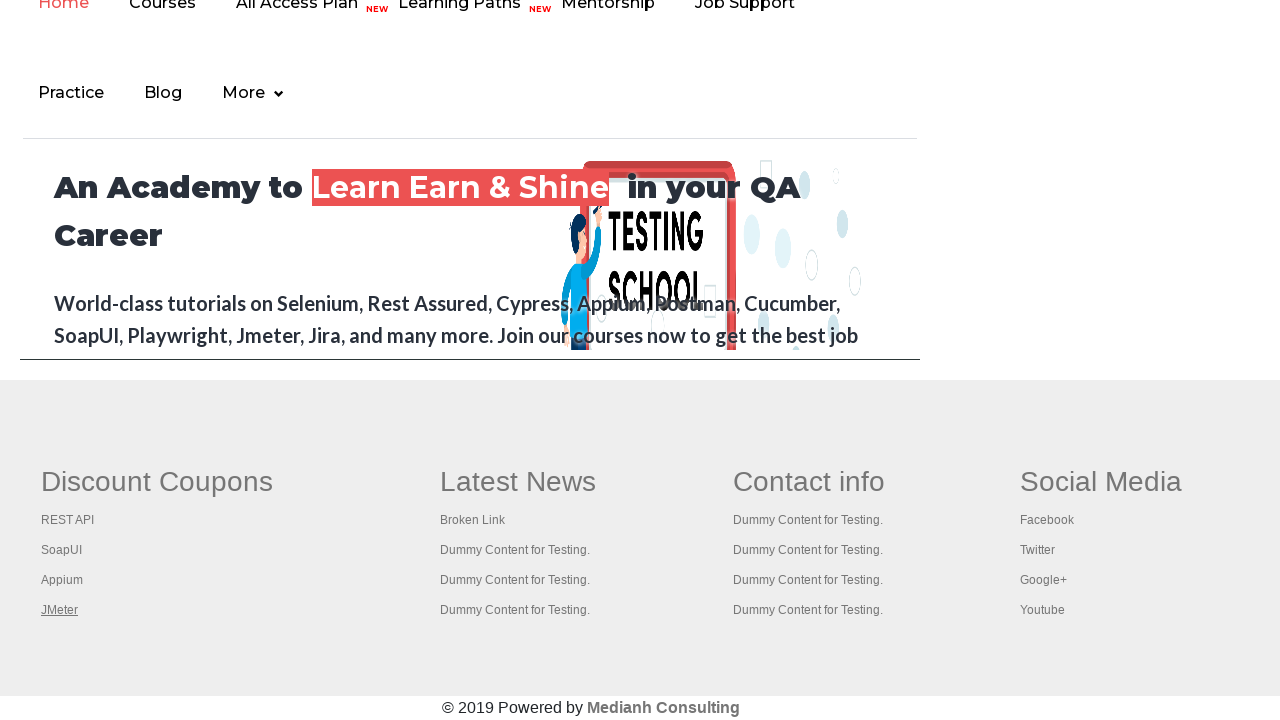

Brought tab to front
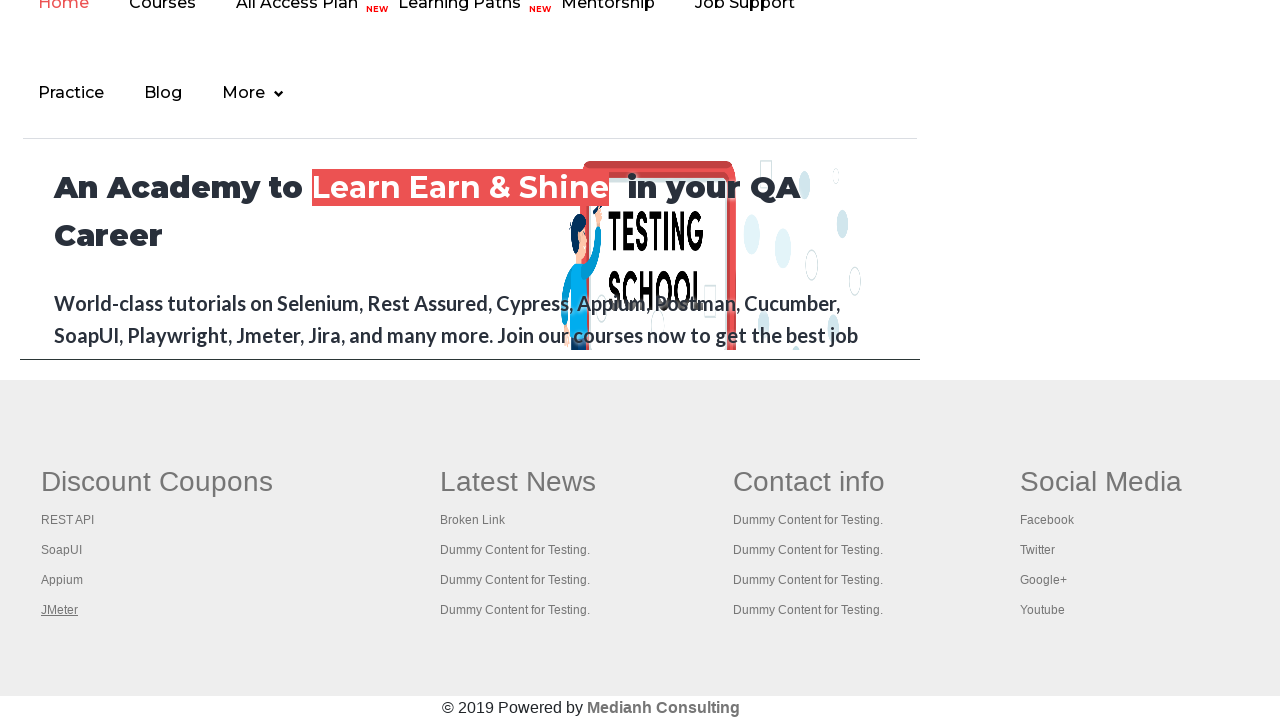

Tab loaded with 'domcontentloaded' state
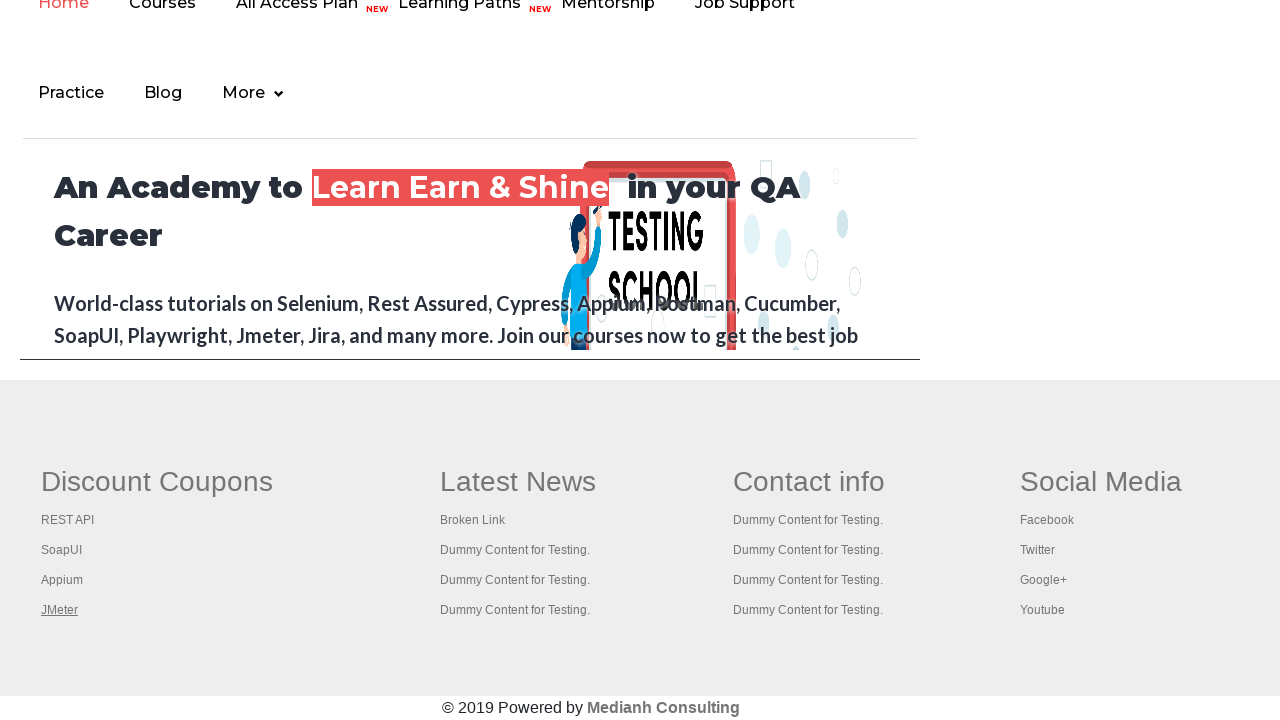

Brought tab to front
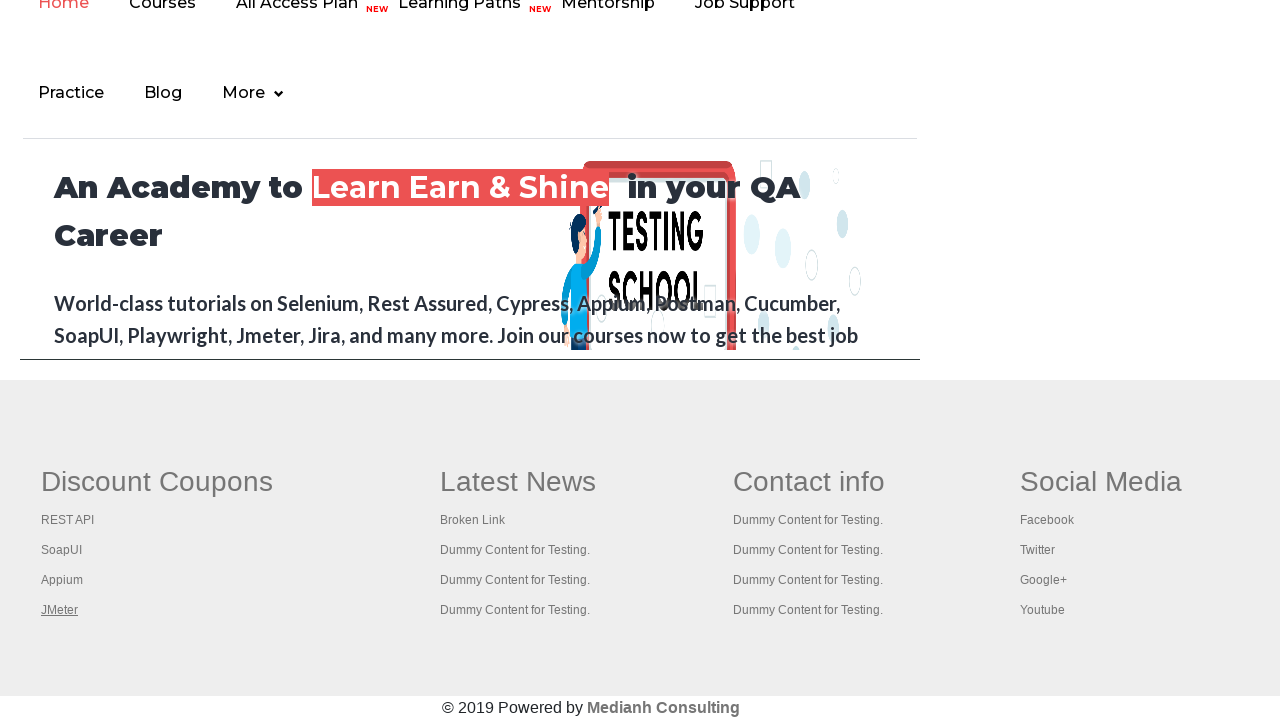

Tab loaded with 'domcontentloaded' state
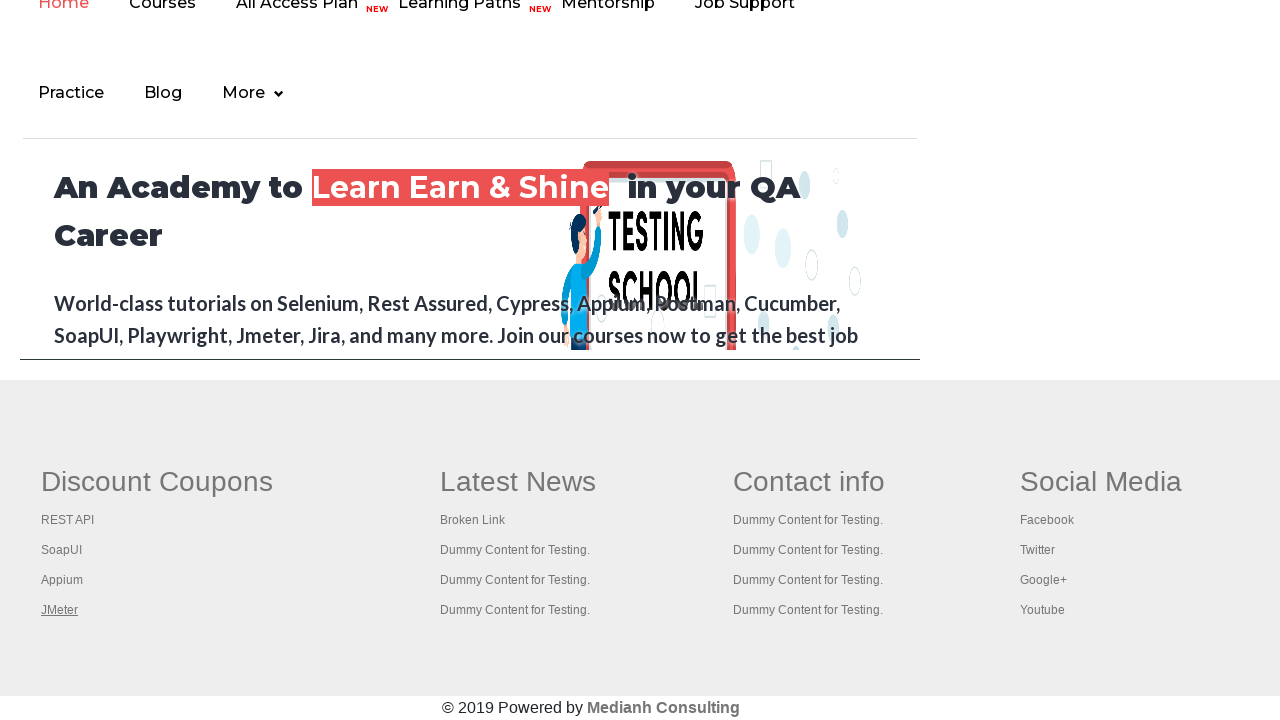

Brought tab to front
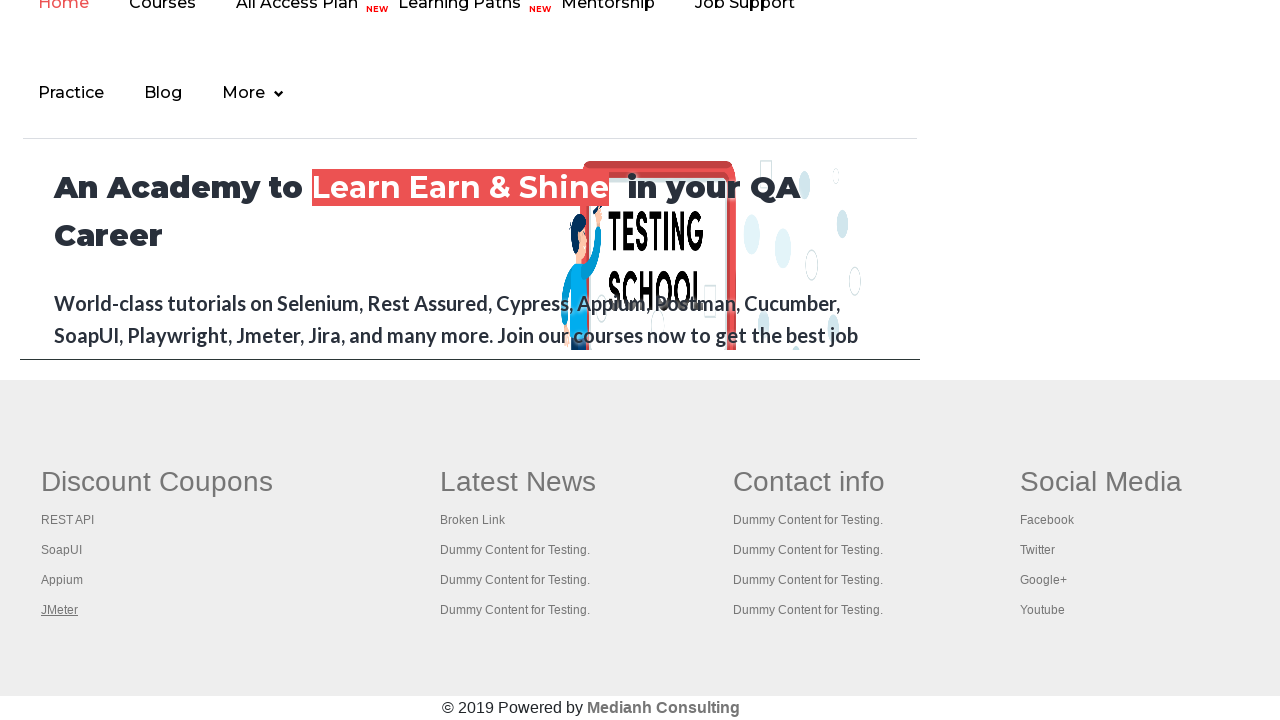

Tab loaded with 'domcontentloaded' state
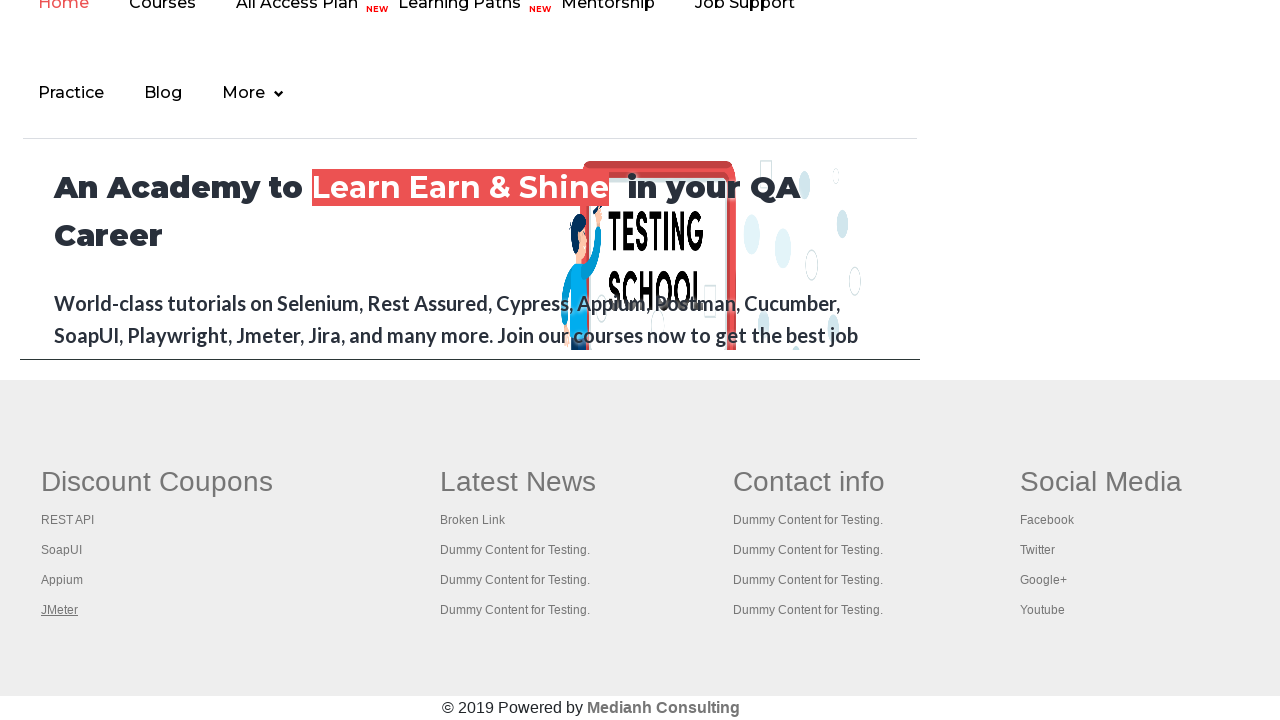

Brought tab to front
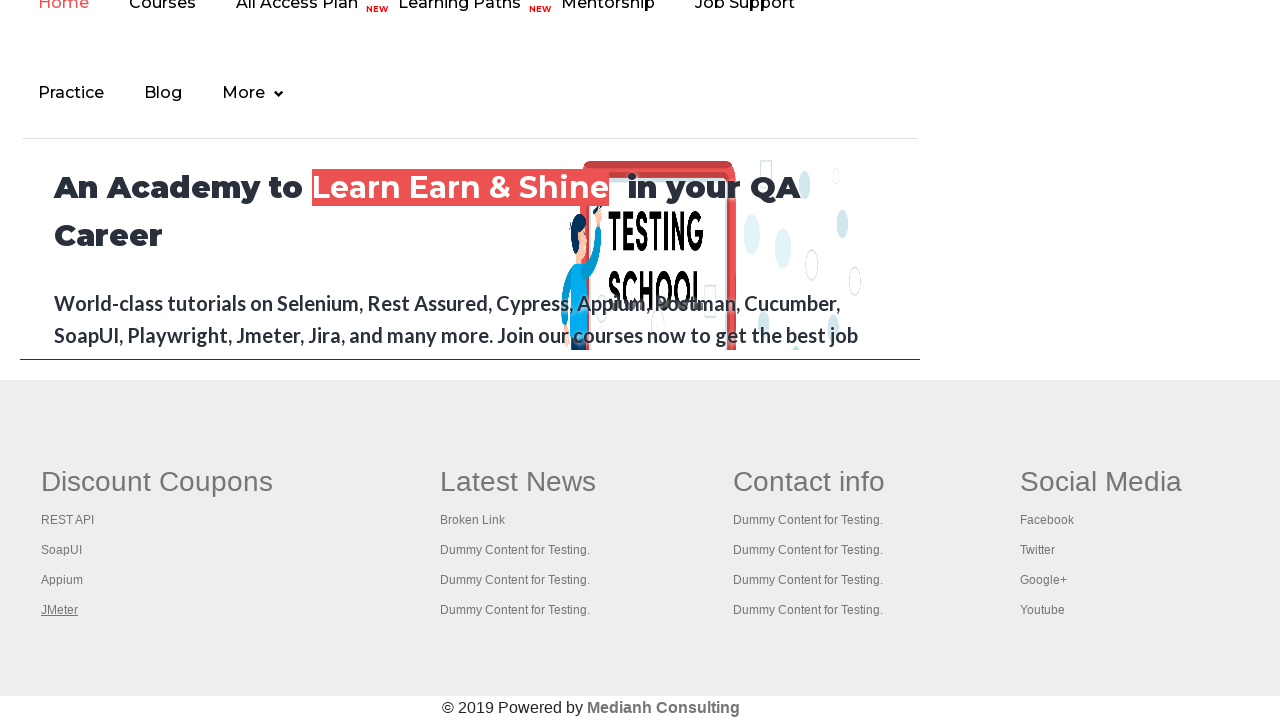

Tab loaded with 'domcontentloaded' state
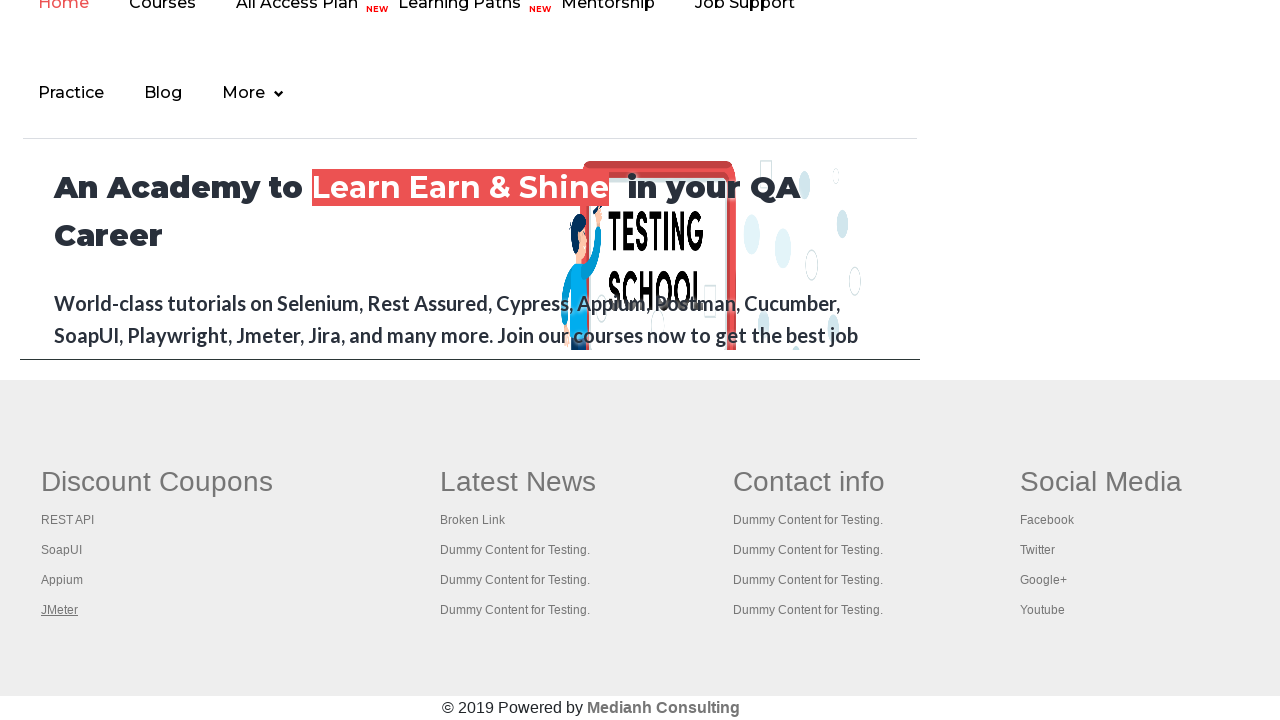

Brought tab to front
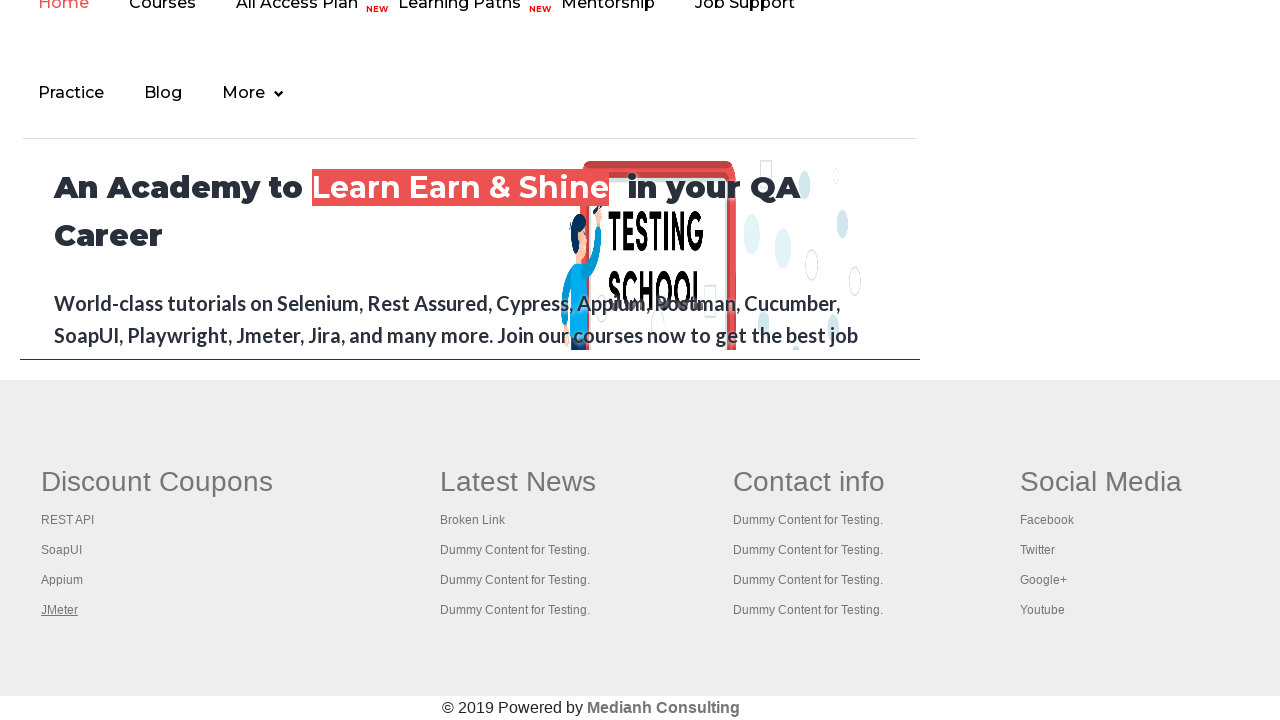

Tab loaded with 'domcontentloaded' state
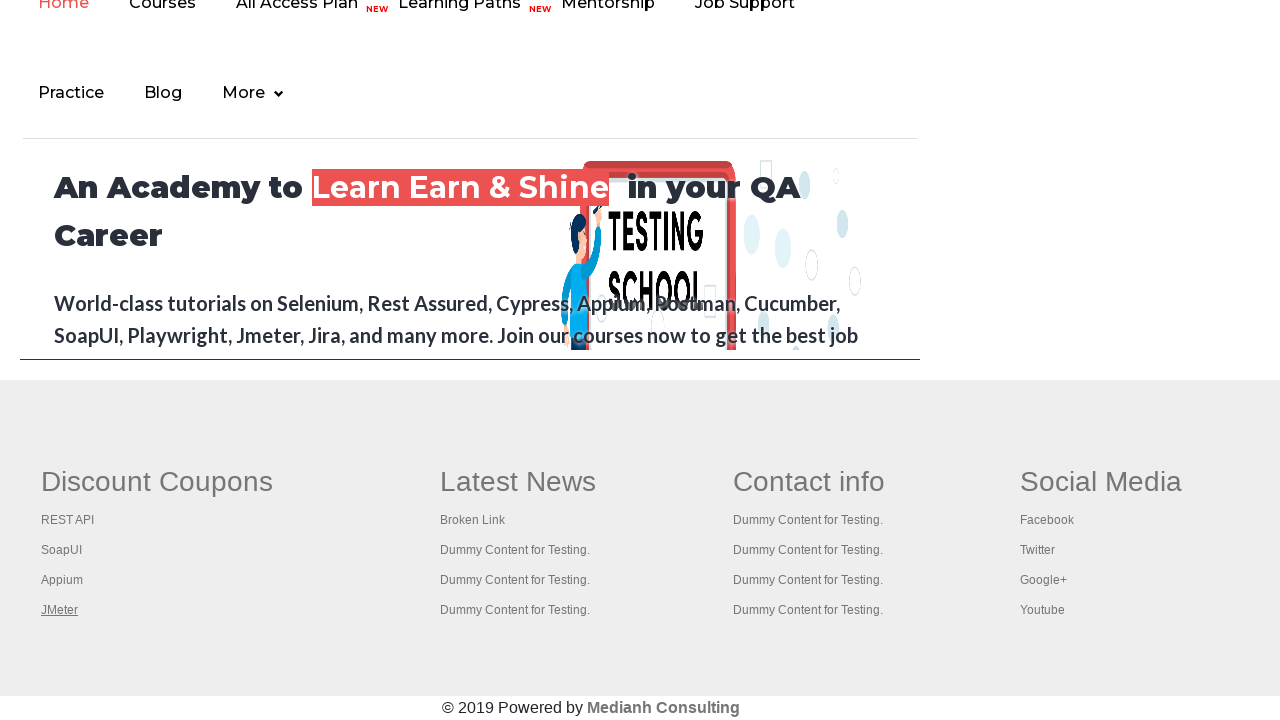

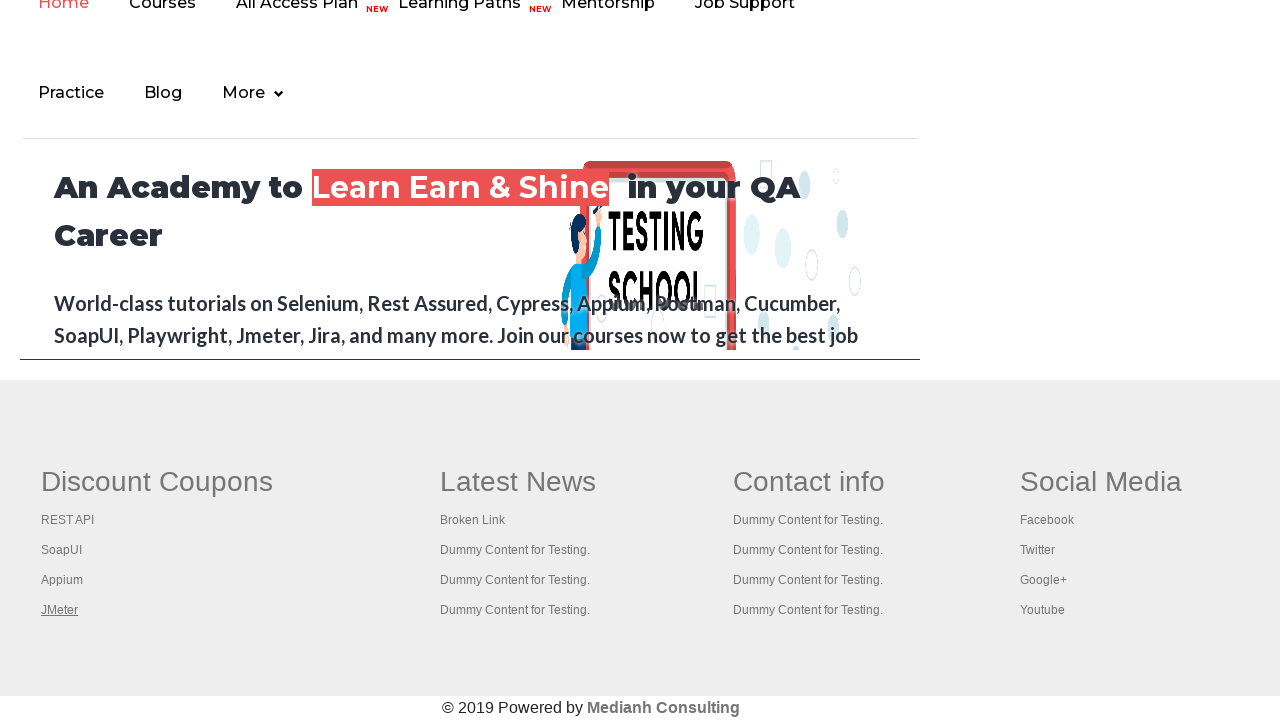